Tests a math challenge form by reading a value from the page, calculating the result using a logarithmic formula, filling in the answer, checking required checkboxes, and submitting the form.

Starting URL: http://suninjuly.github.io/math.html

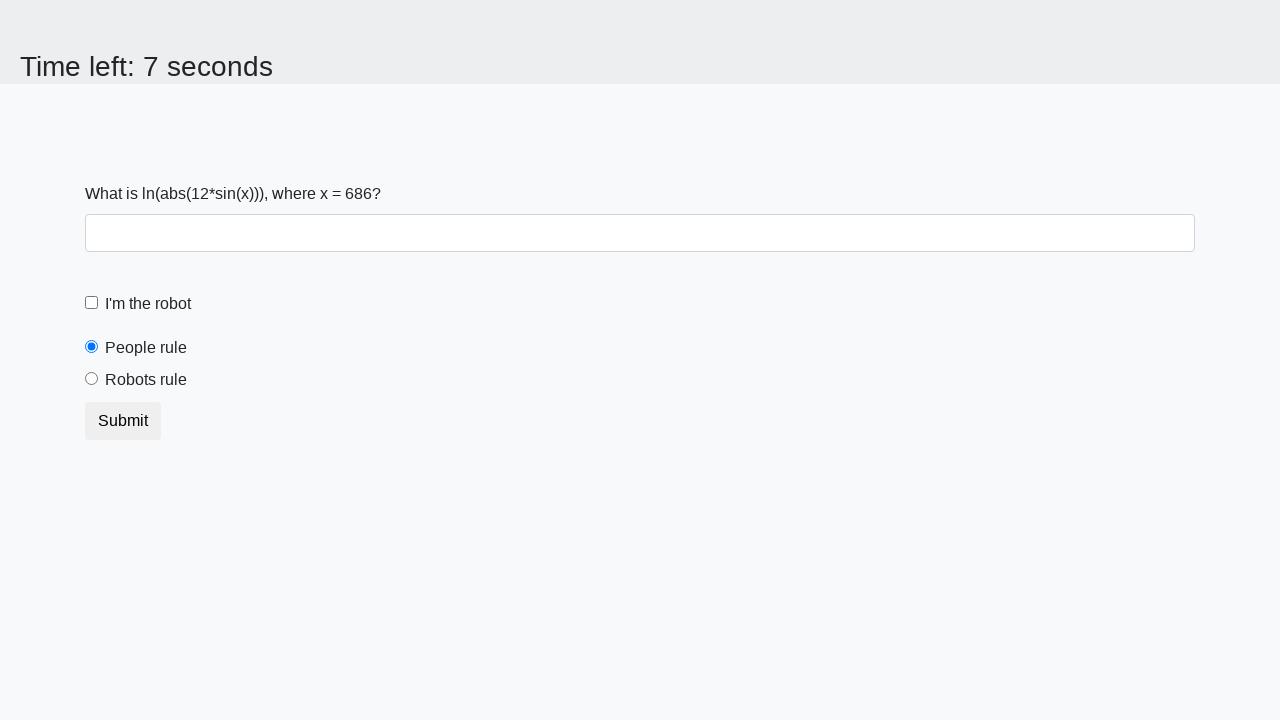

Located the x value element on the page
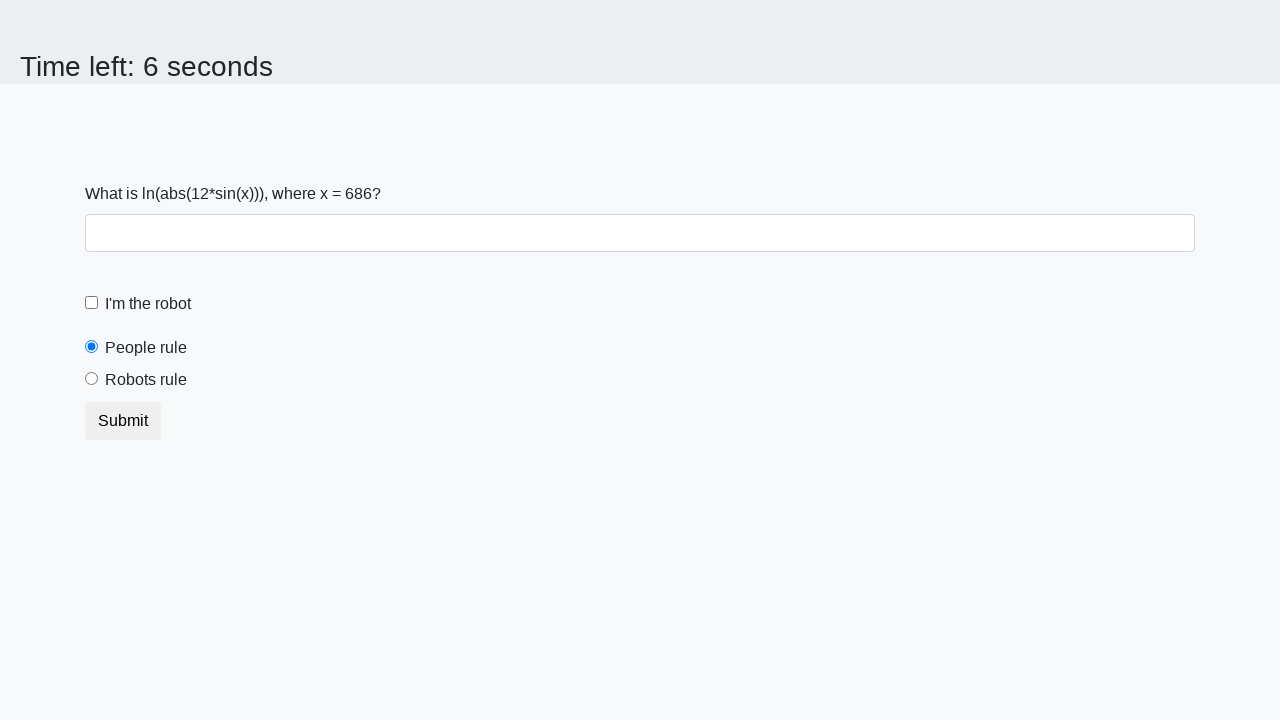

Read x value from page: 686
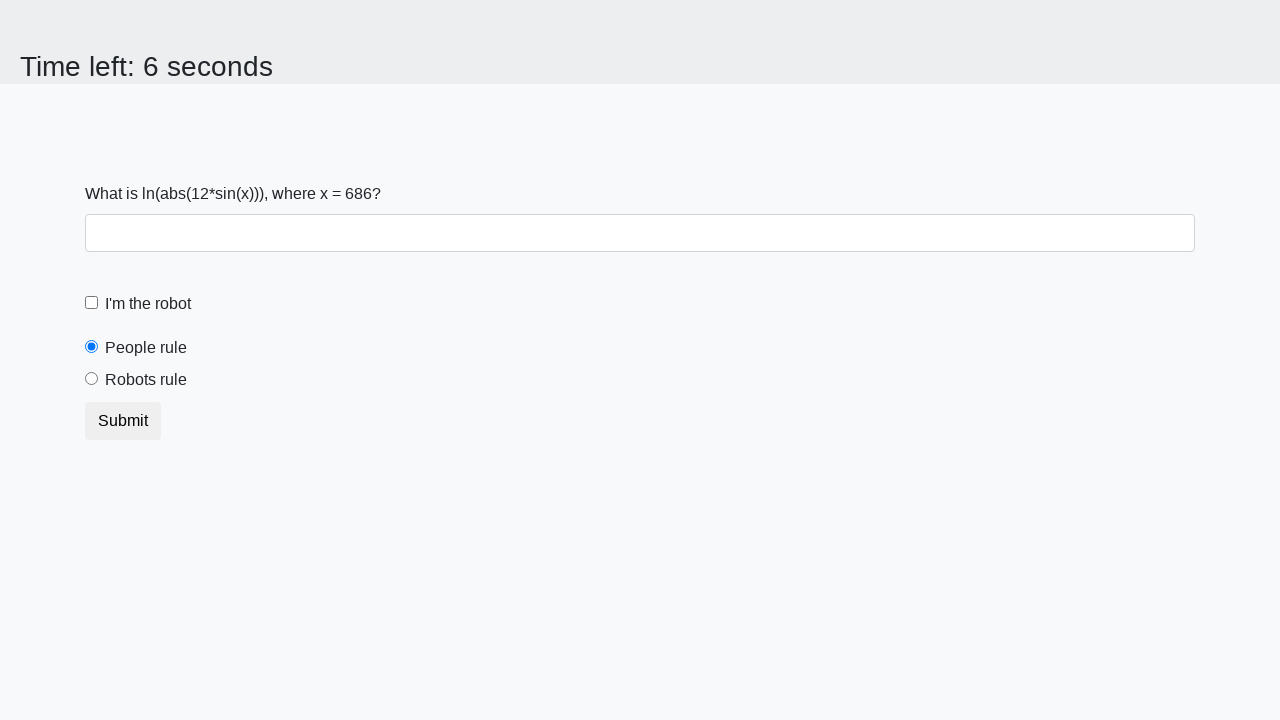

Calculated answer using logarithmic formula: 2.3857534218458523
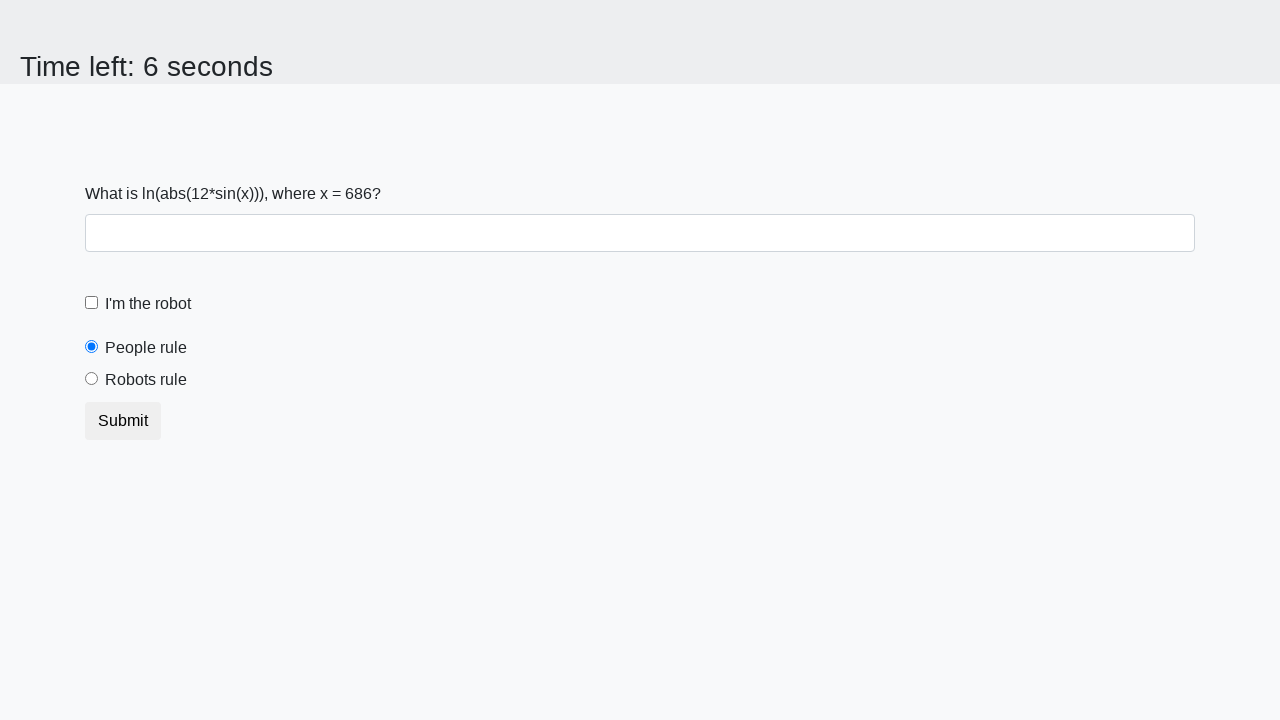

Filled in the calculated answer in the answer field on #answer
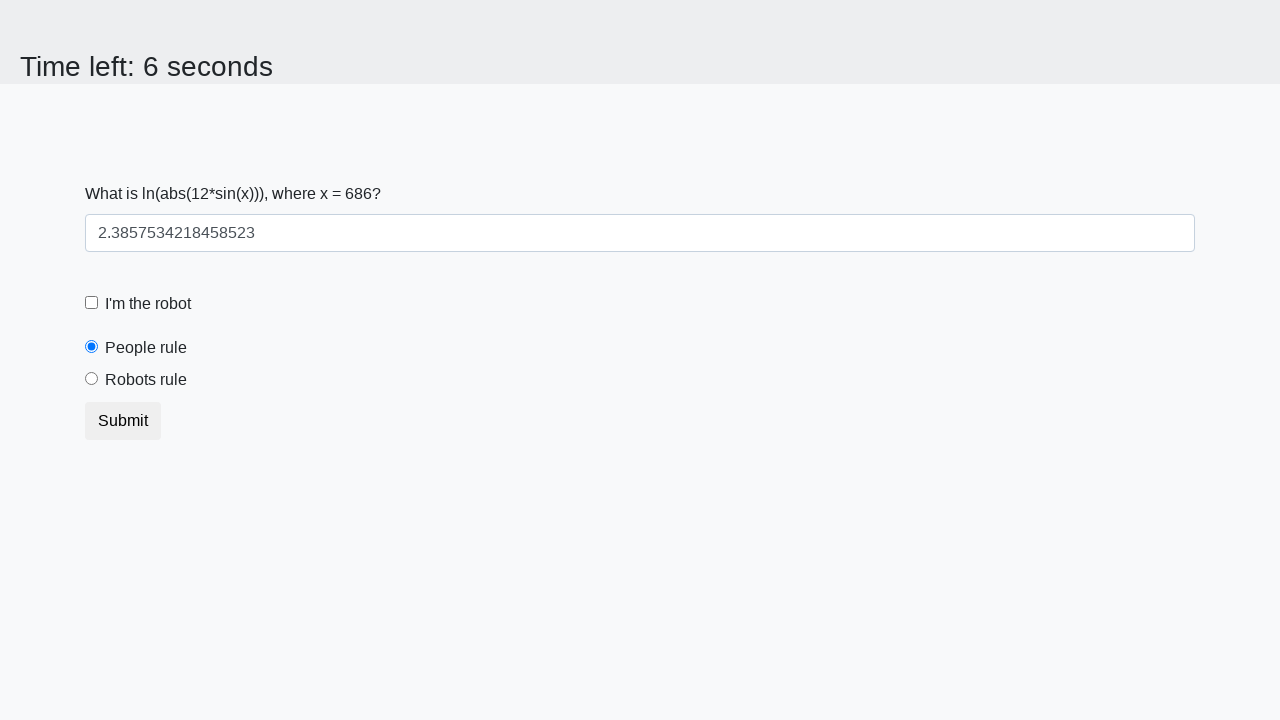

Checked the robot checkbox at (92, 303) on #robotCheckbox
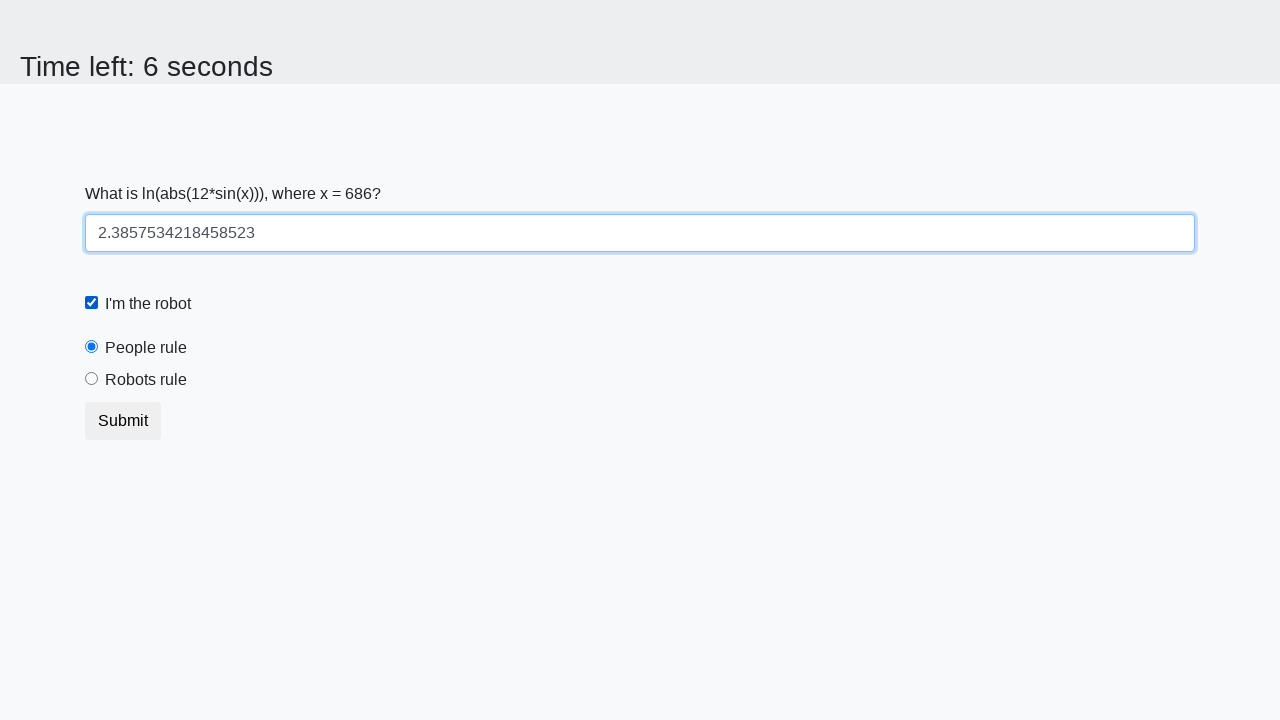

Checked the robots rule checkbox at (92, 379) on #robotsRule
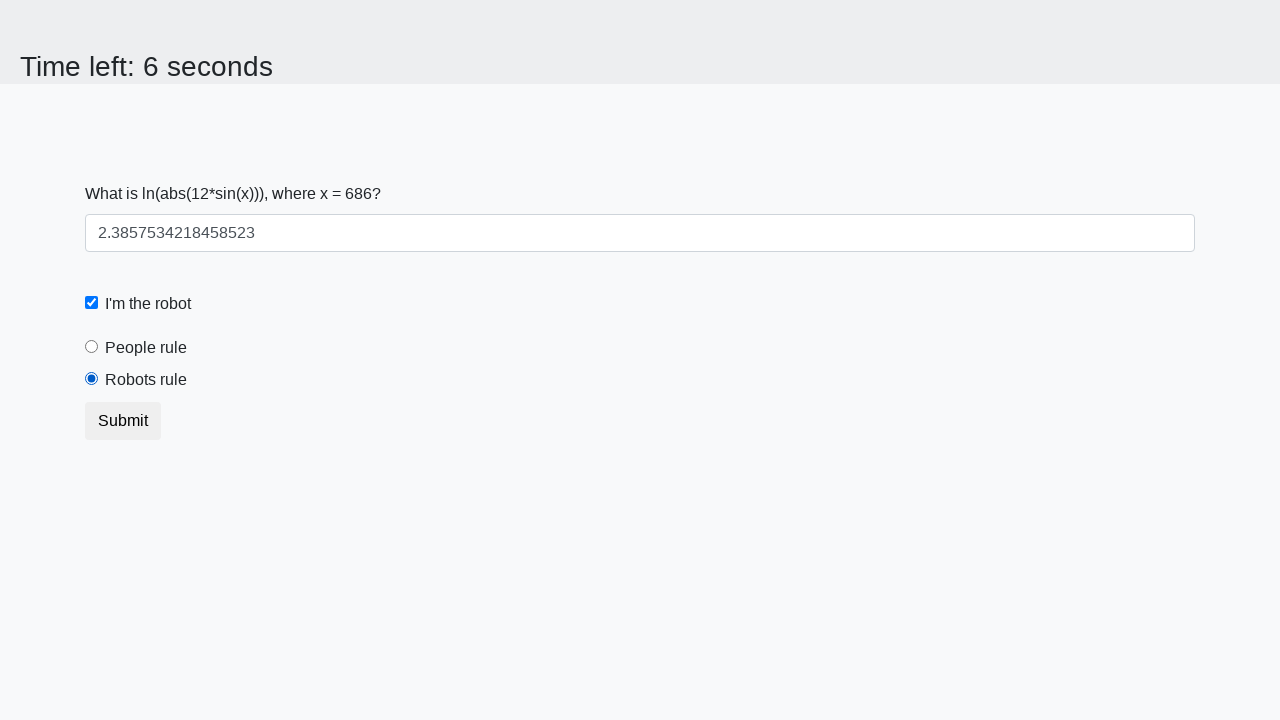

Clicked the submit button to submit the form at (123, 421) on button.btn
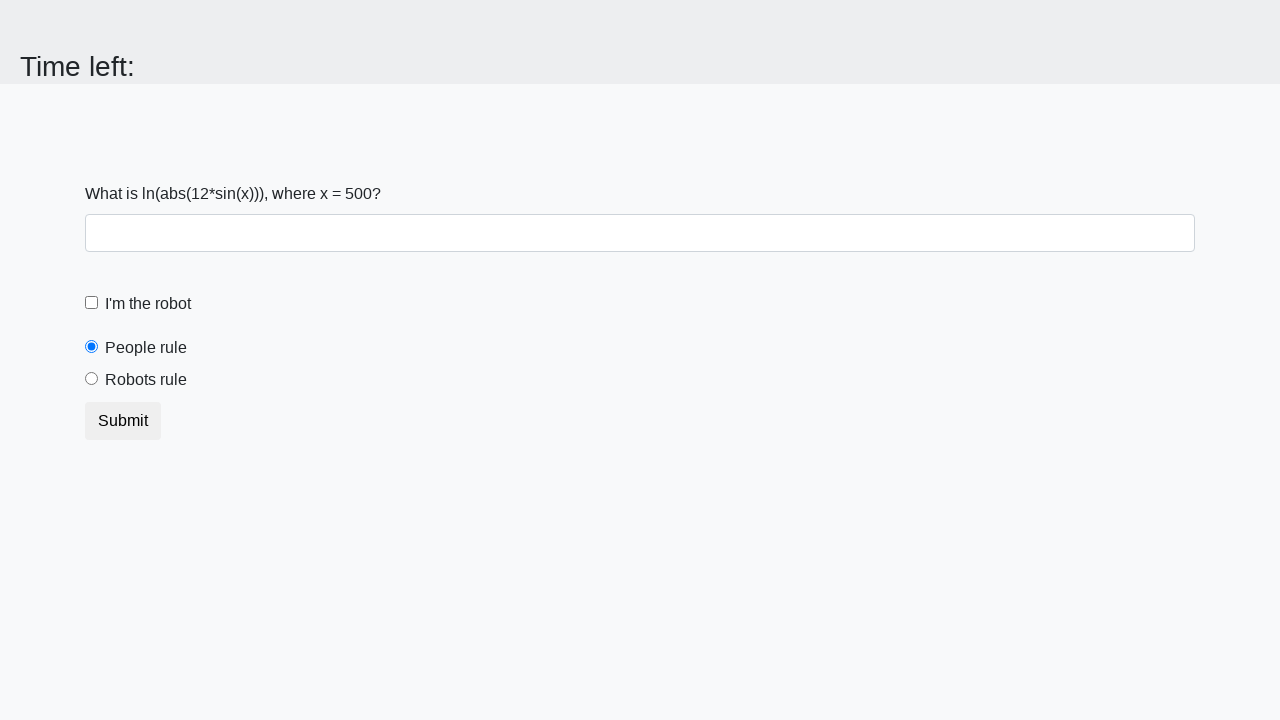

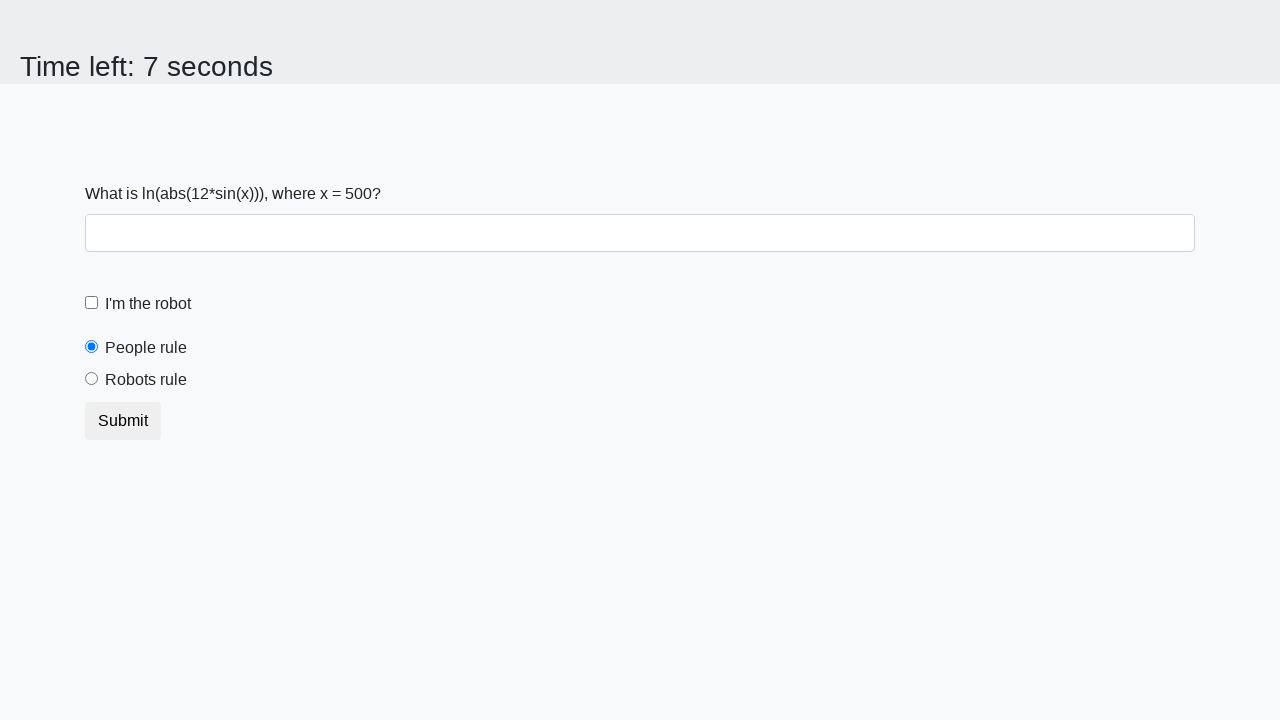